Opens multiple browser windows by clicking a link multiple times and switches between them based on URL

Starting URL: https://the-internet.herokuapp.com/windows

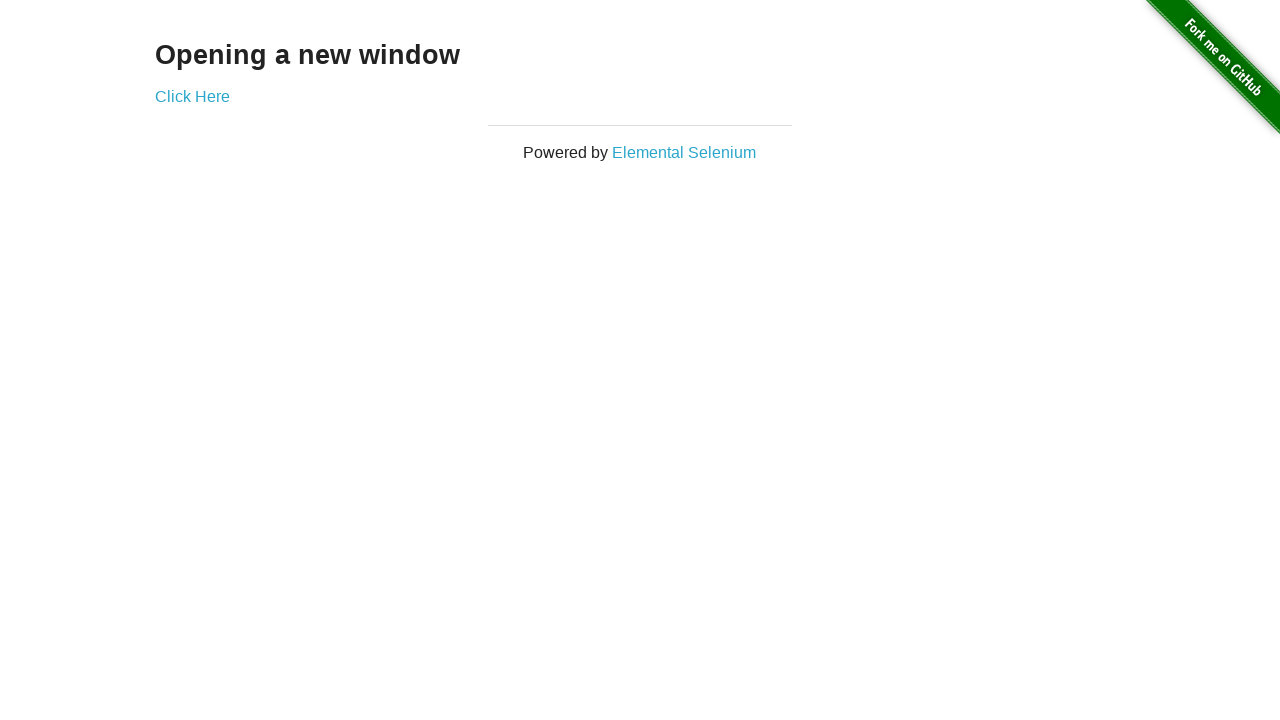

Initialized pages list with main page
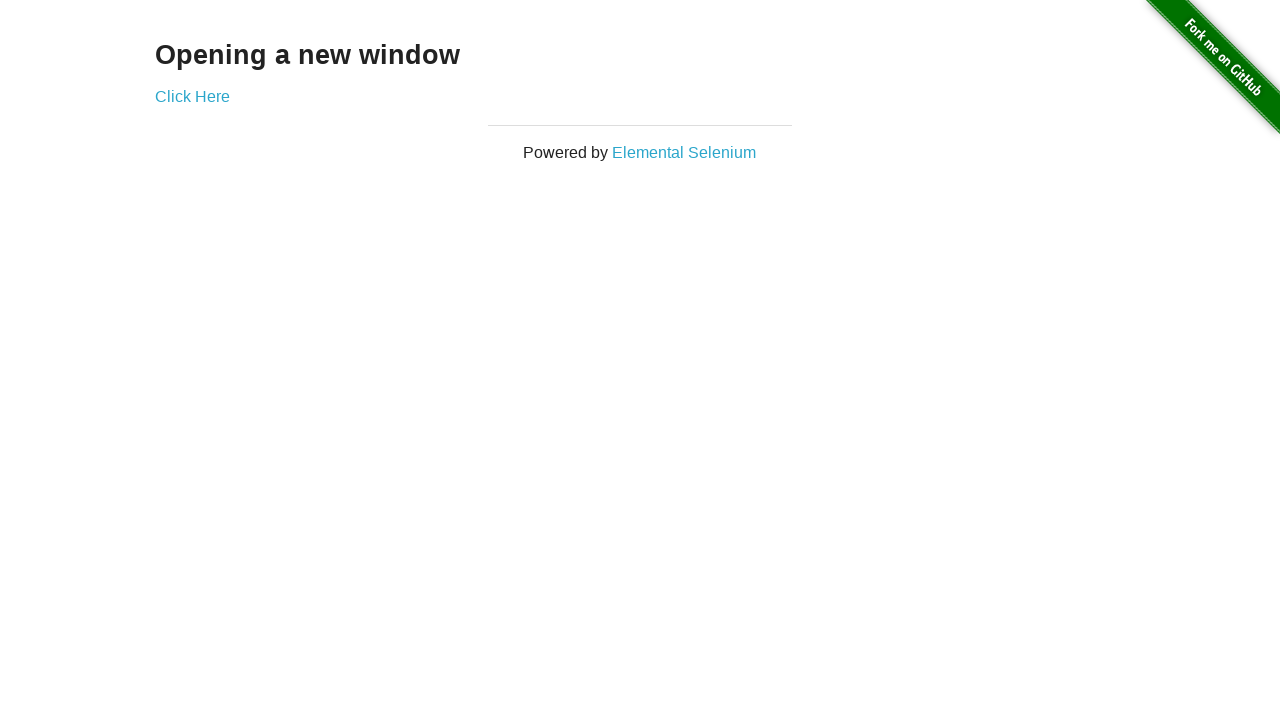

Clicked 'Click Here' link (iteration 1) to open new window at (192, 96) on xpath=//a[.='Click Here']
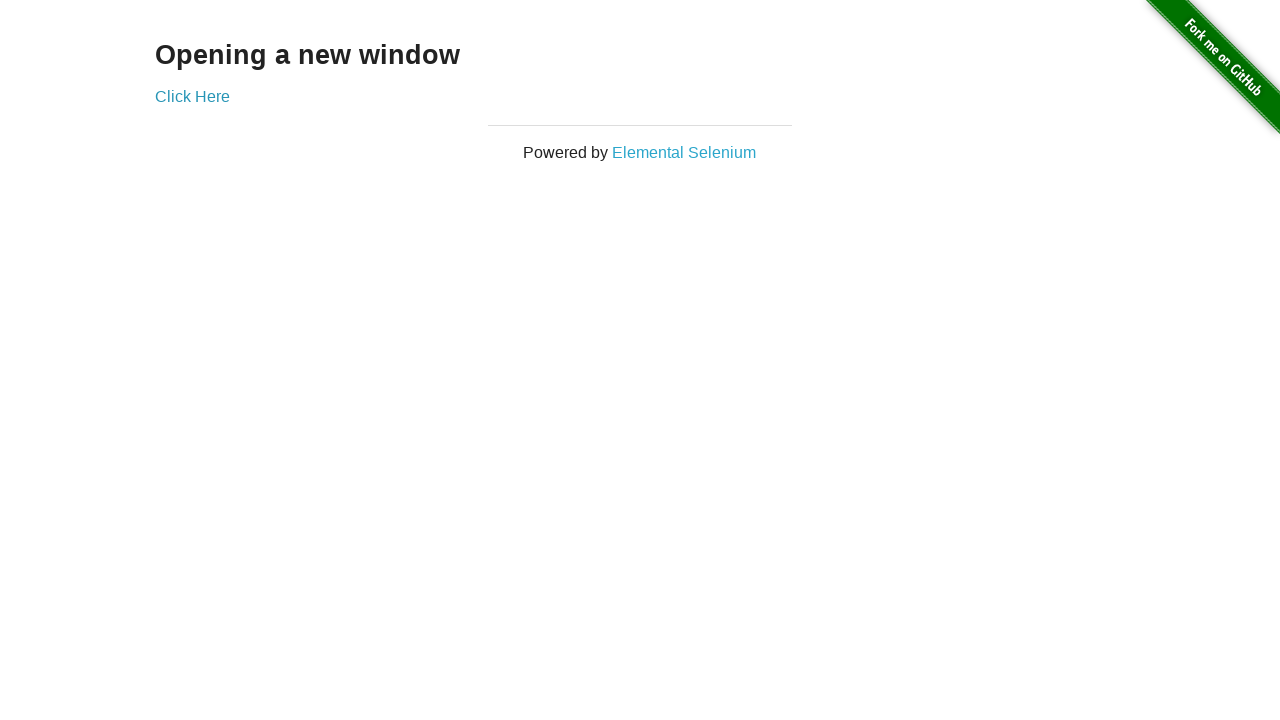

New window opened and captured (iteration 1)
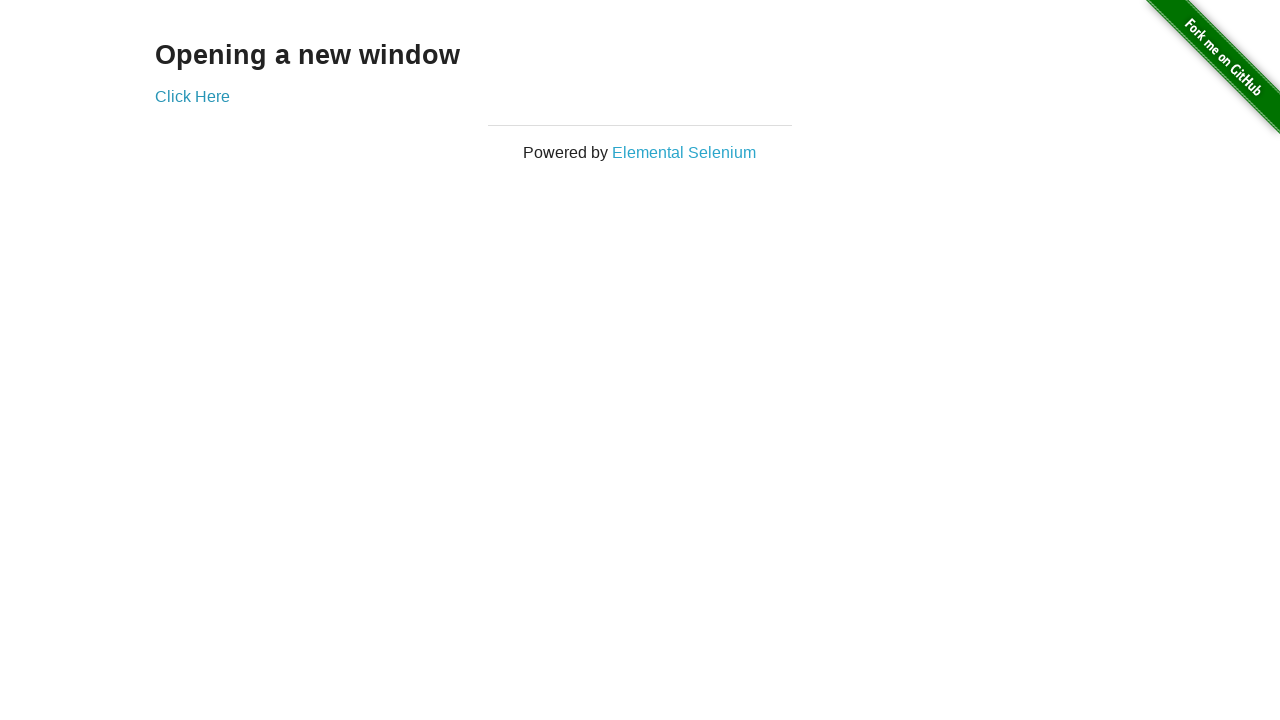

Added new window to pages list (total: 2)
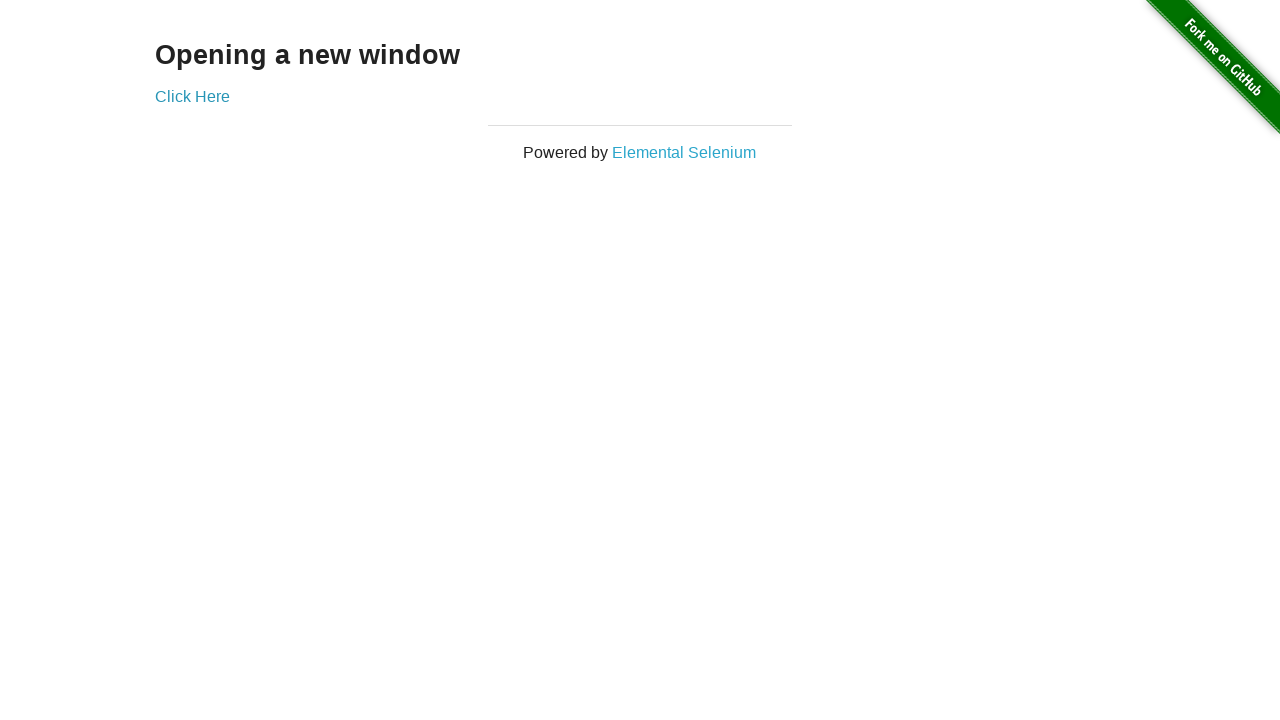

Clicked 'Click Here' link (iteration 2) to open new window at (192, 96) on xpath=//a[.='Click Here']
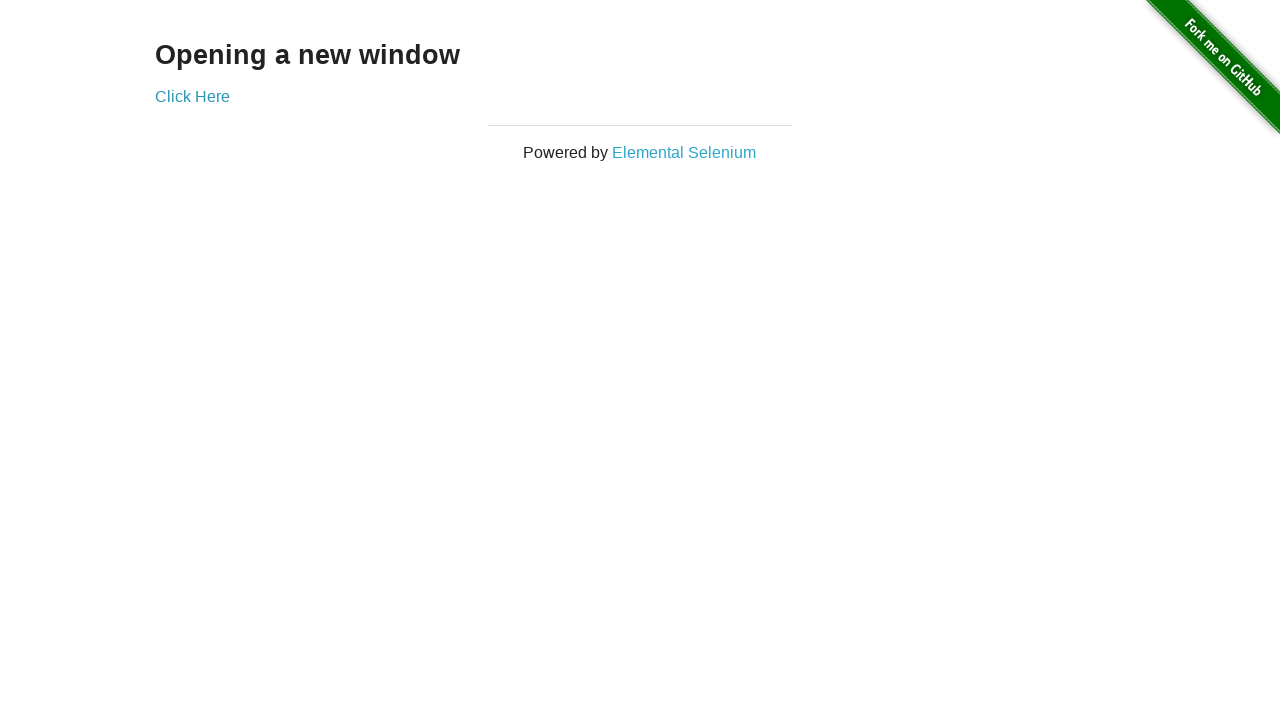

New window opened and captured (iteration 2)
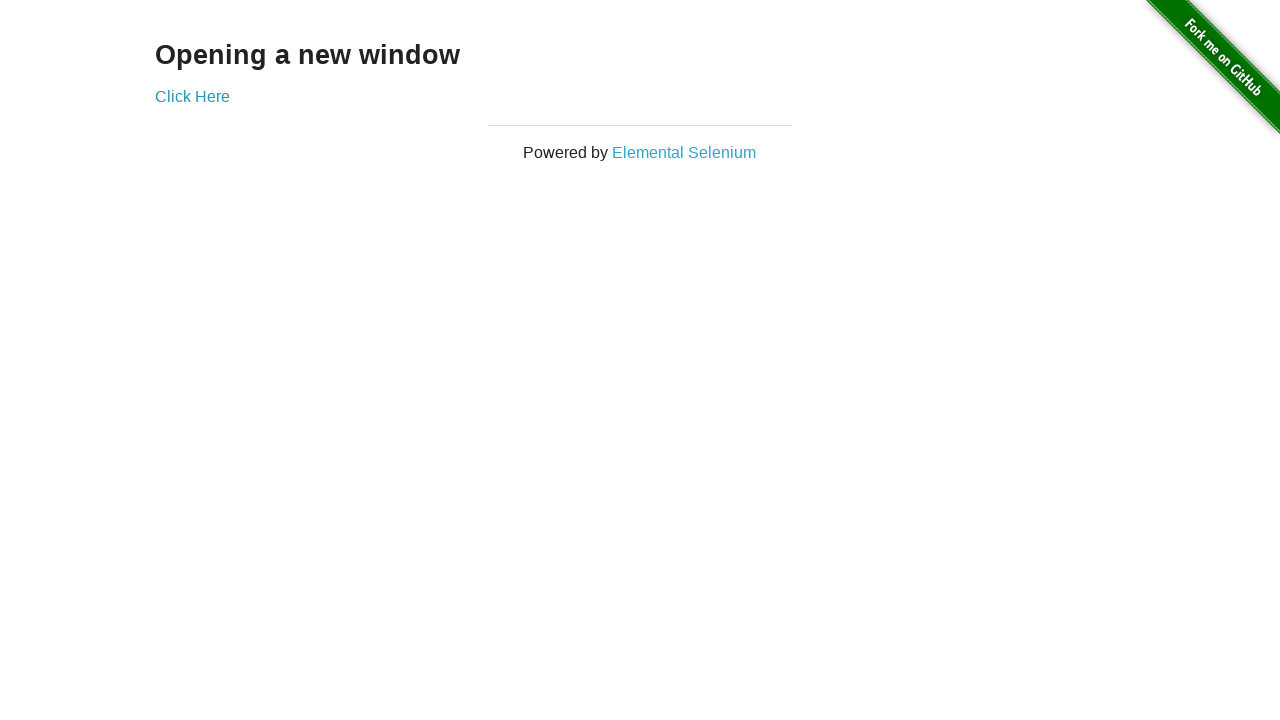

Added new window to pages list (total: 3)
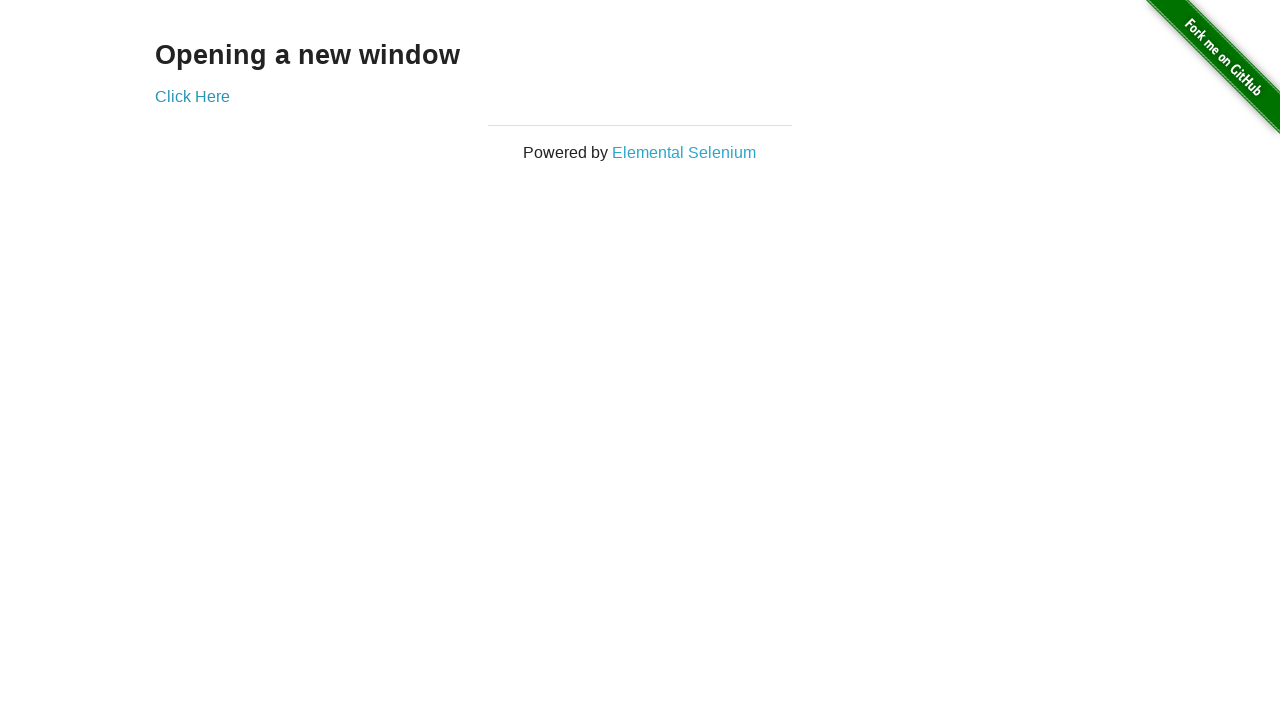

Clicked 'Click Here' link (iteration 3) to open new window at (192, 96) on xpath=//a[.='Click Here']
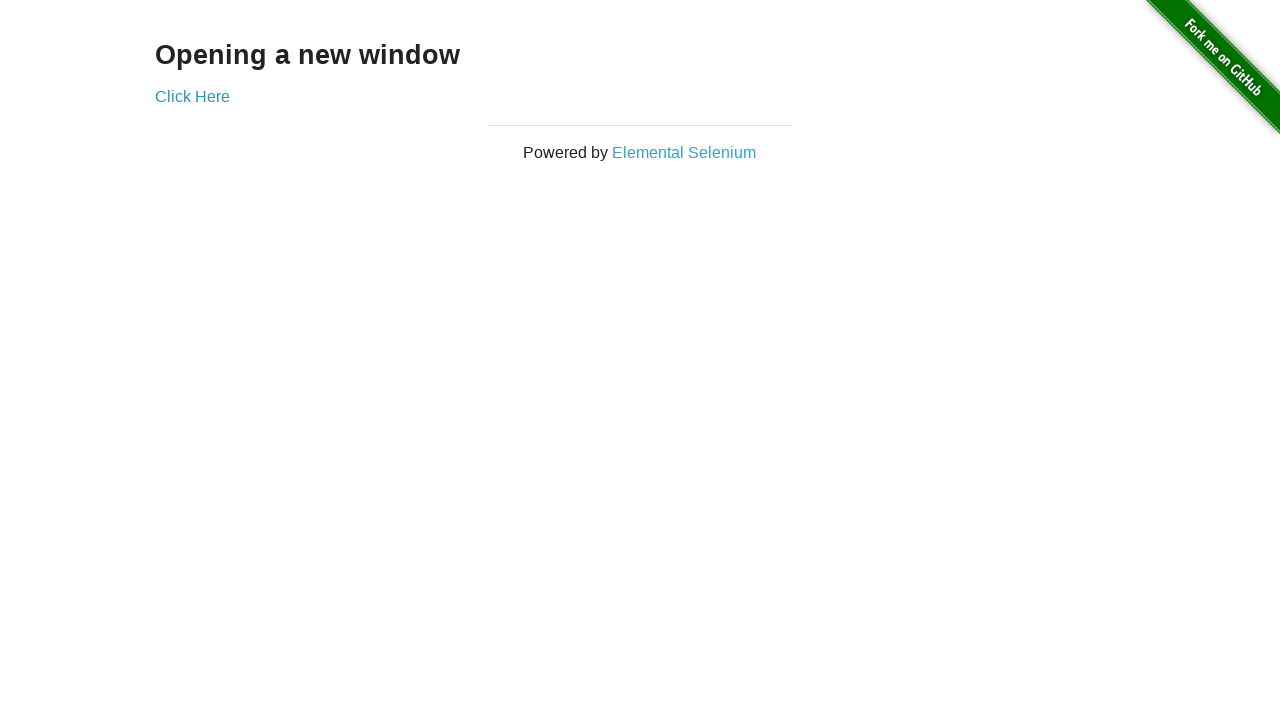

New window opened and captured (iteration 3)
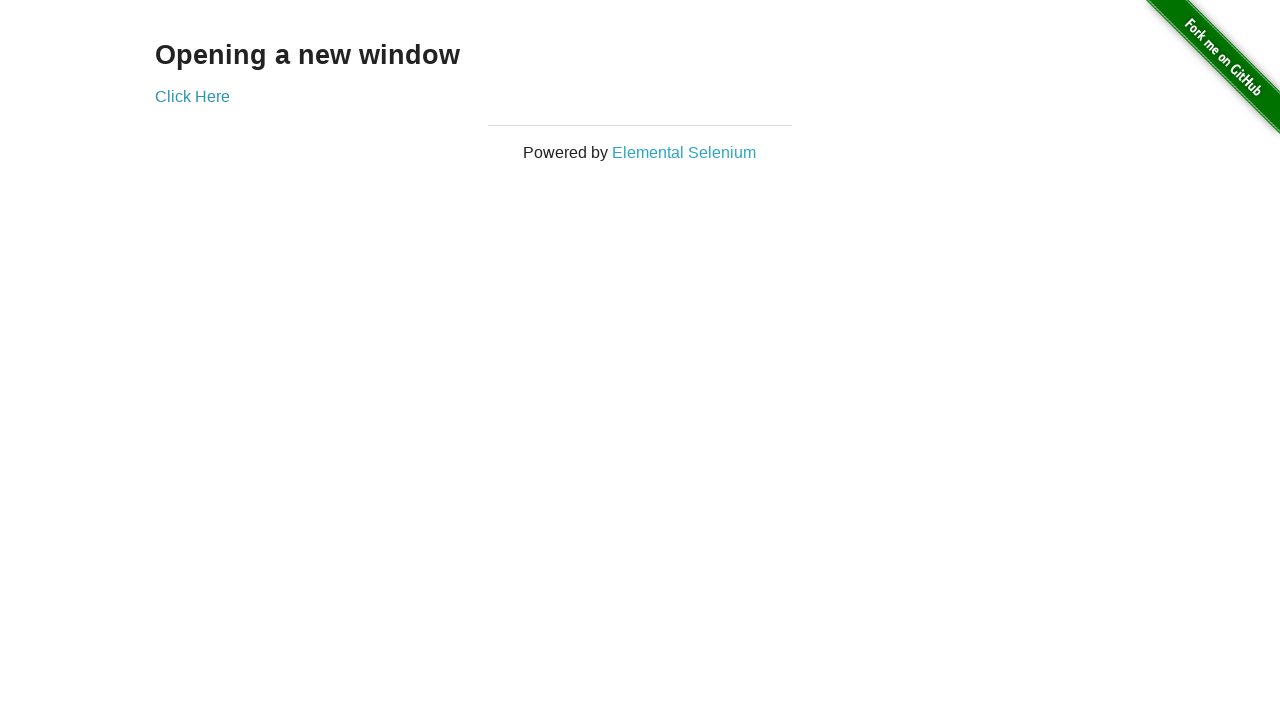

Added new window to pages list (total: 4)
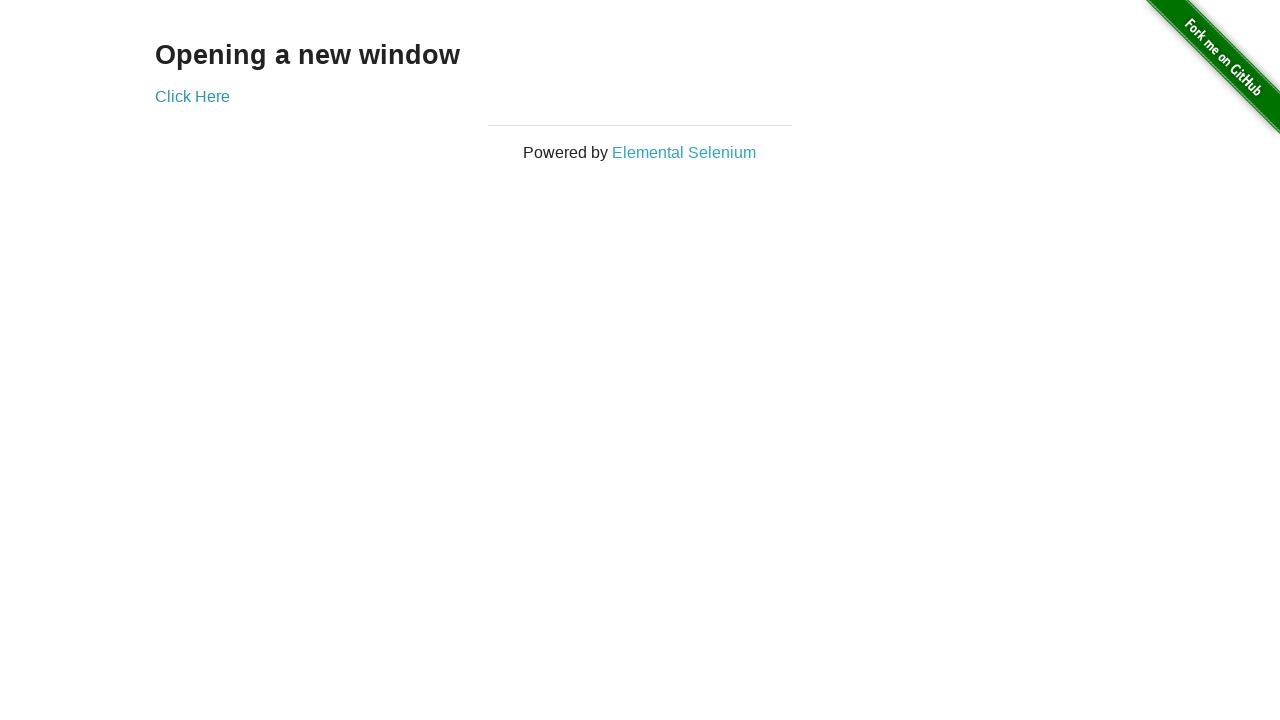

Clicked 'Click Here' link (iteration 4) to open new window at (192, 96) on xpath=//a[.='Click Here']
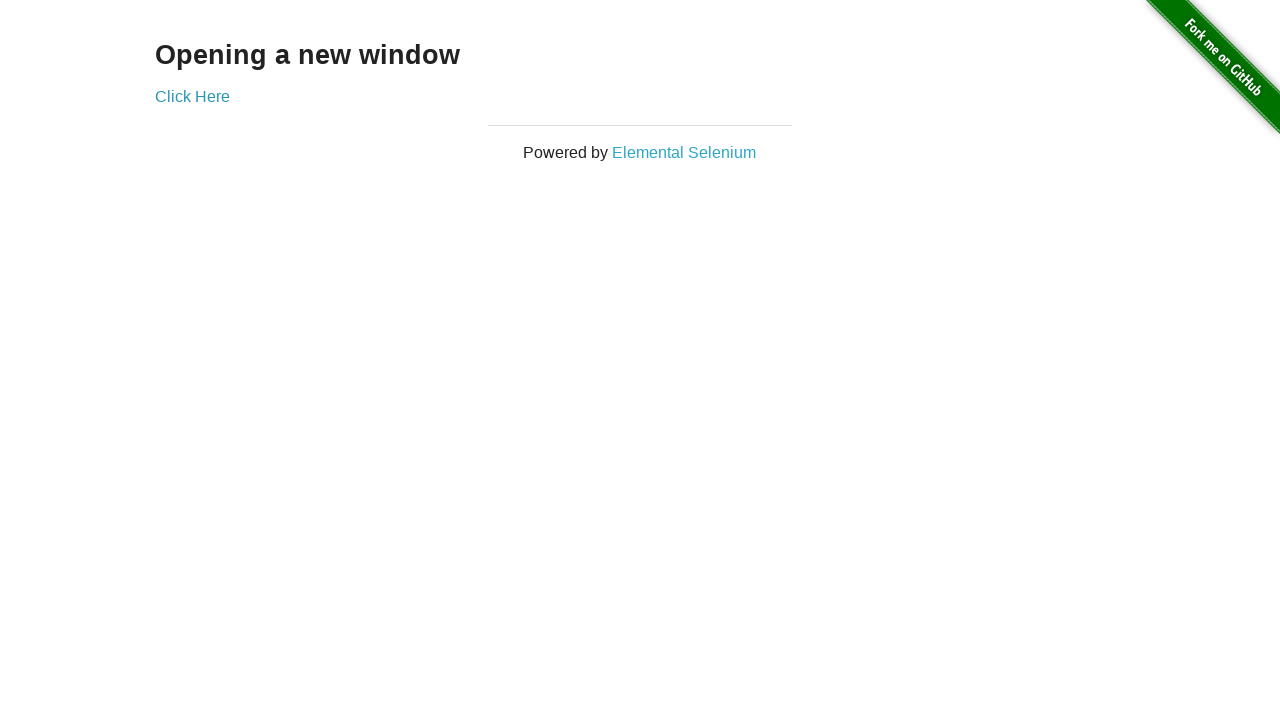

New window opened and captured (iteration 4)
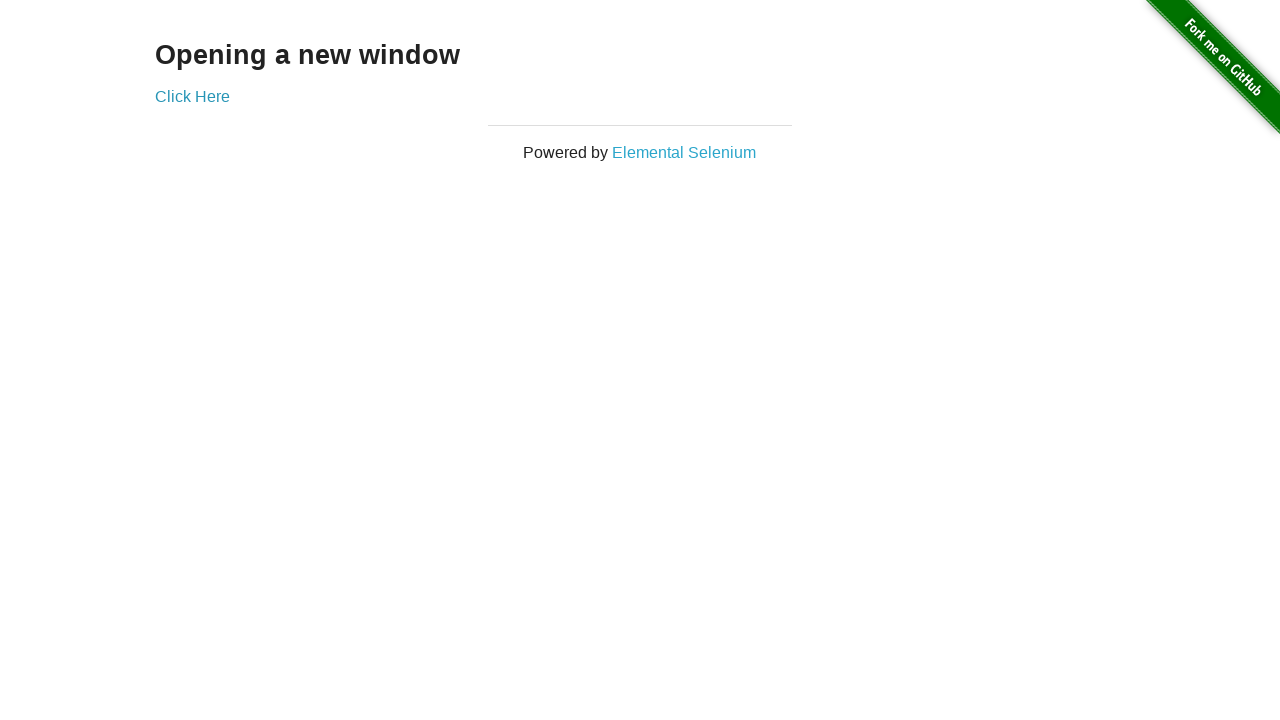

Added new window to pages list (total: 5)
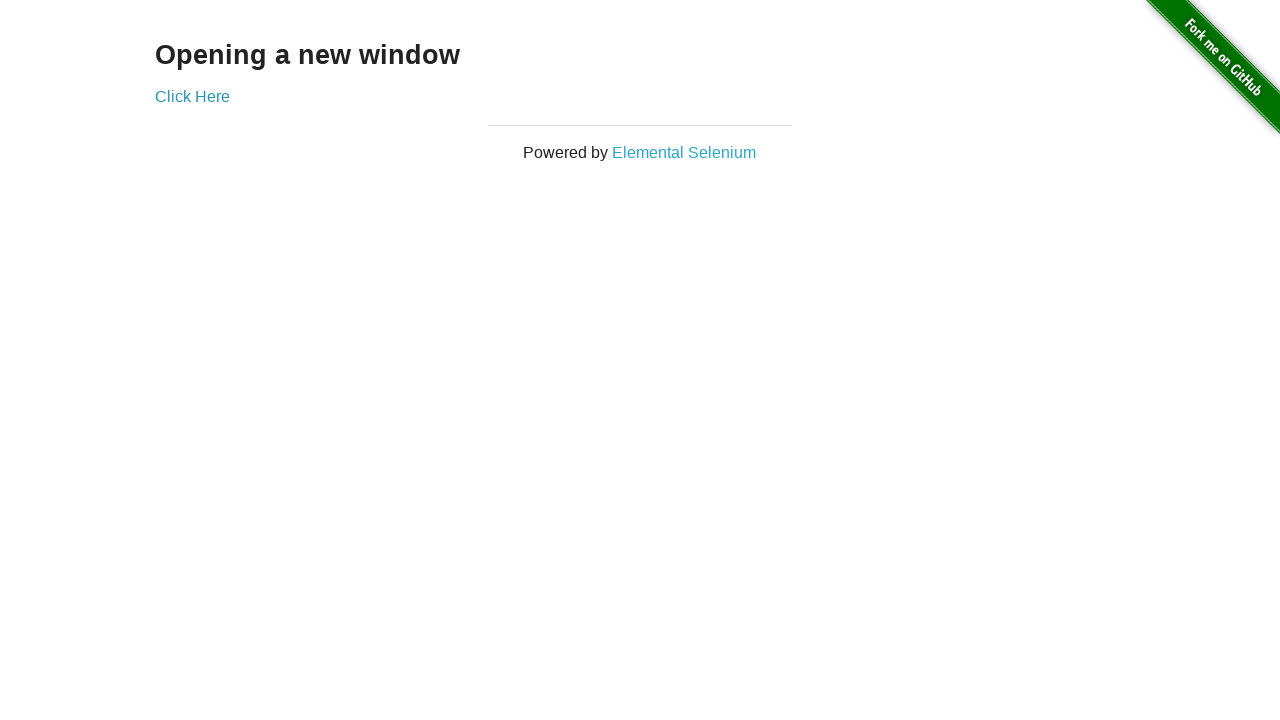

Clicked 'Click Here' link (iteration 5) to open new window at (192, 96) on xpath=//a[.='Click Here']
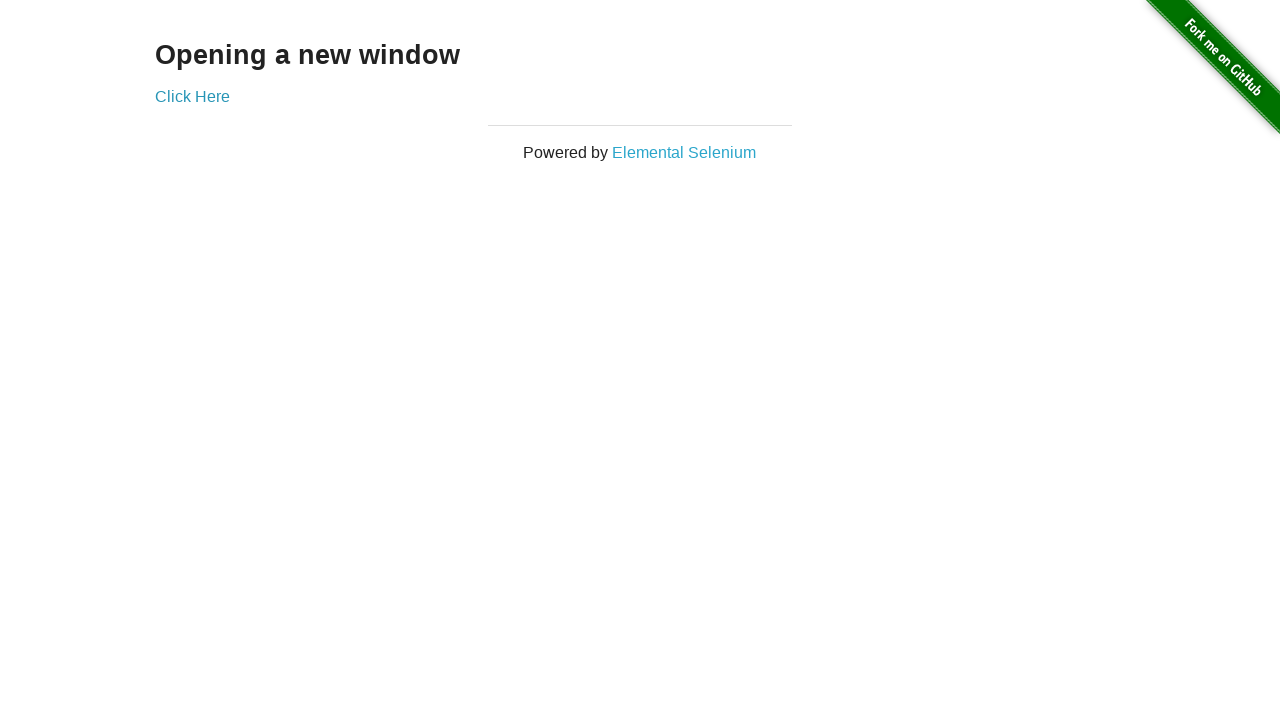

New window opened and captured (iteration 5)
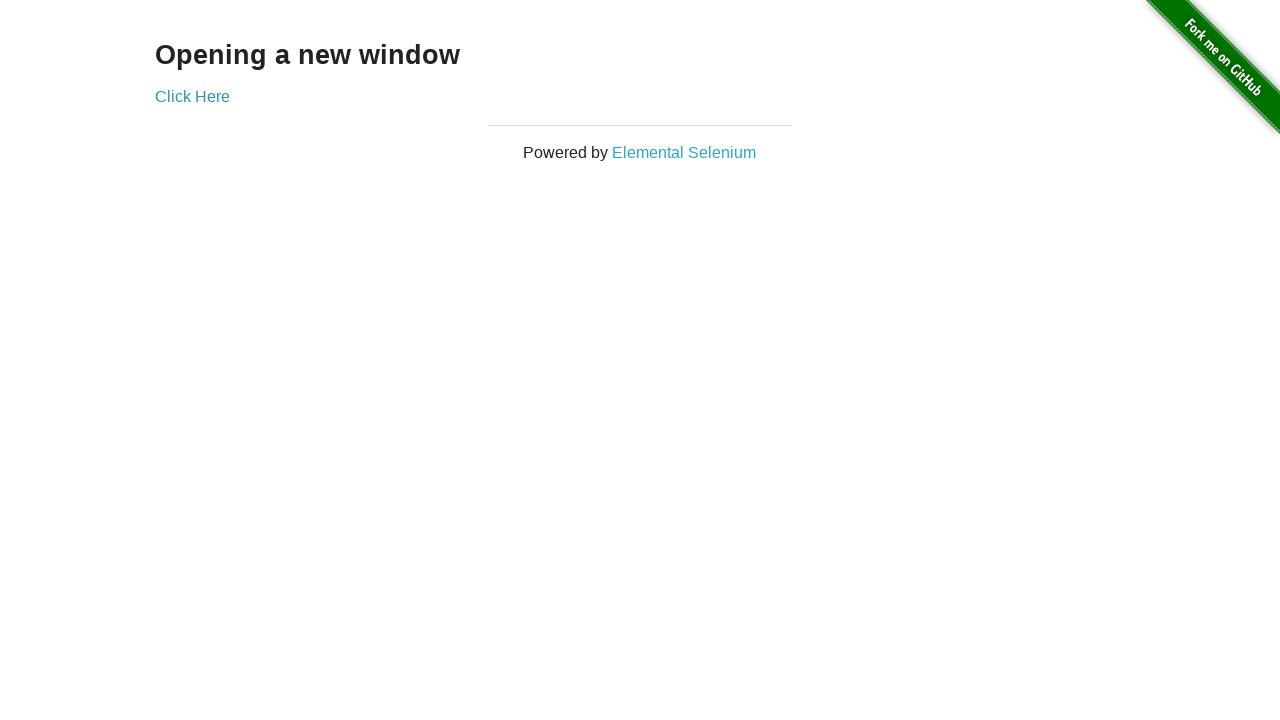

Added new window to pages list (total: 6)
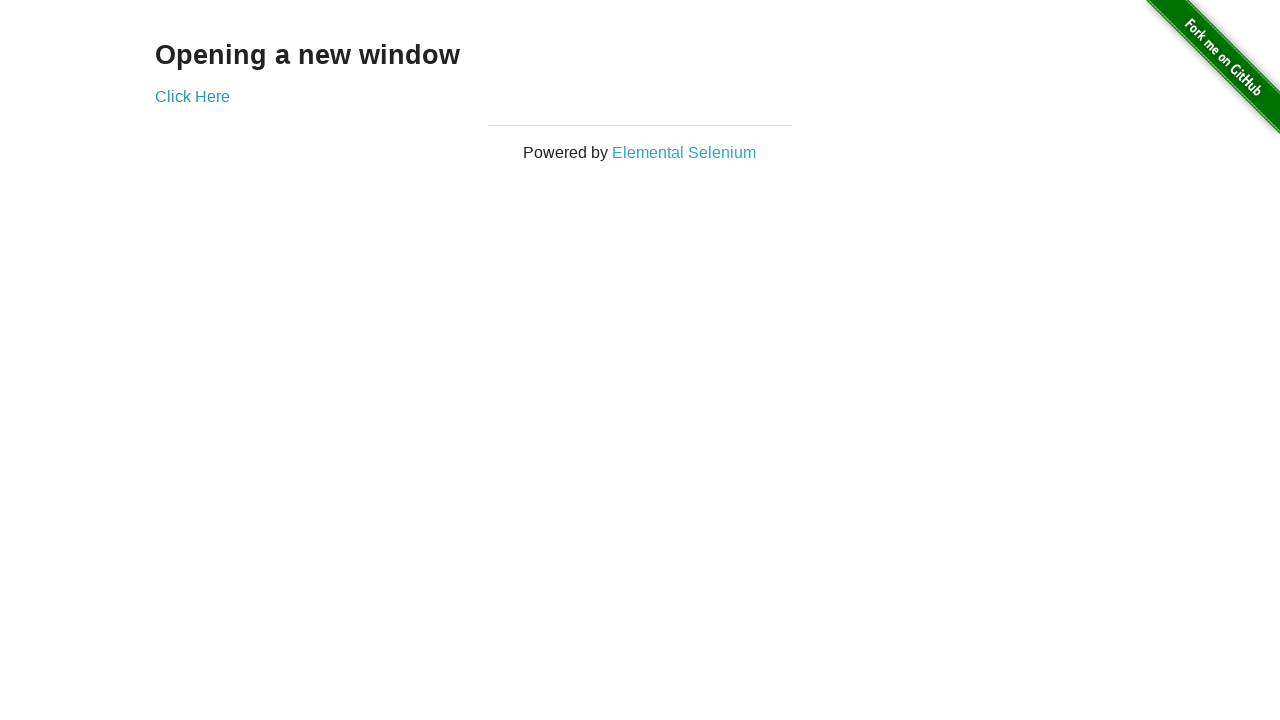

Switched to window with URL 'https://the-internet.herokuapp.com/windows/new'
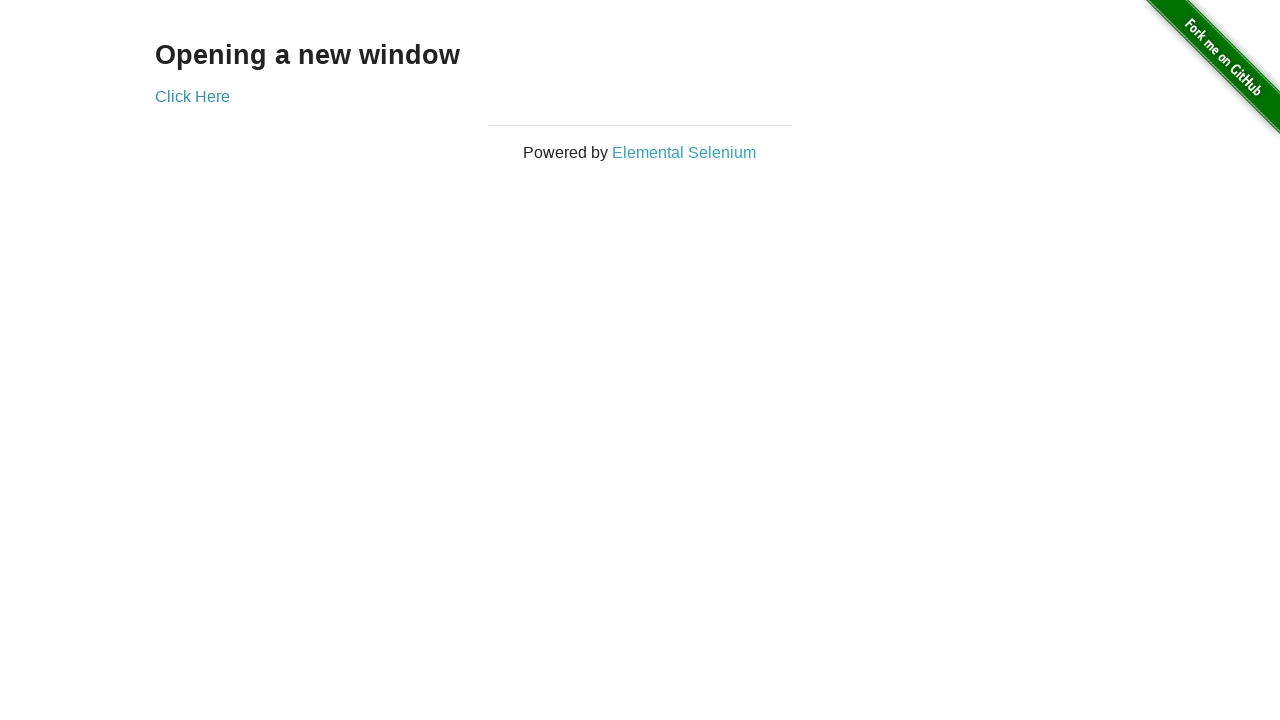

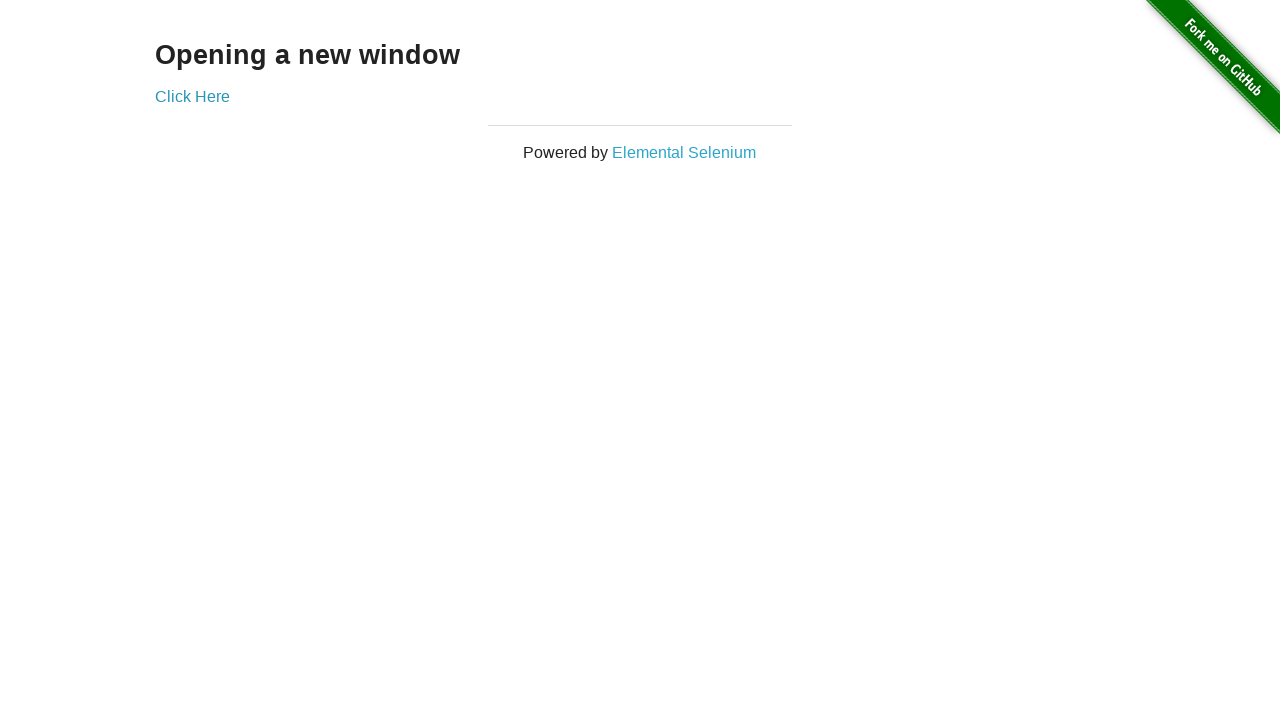